Navigates to the demoqa.com homepage, clicks on the Widgets section, and then clicks on the Date Picker option to access the date picker widget page.

Starting URL: https://demoqa.com

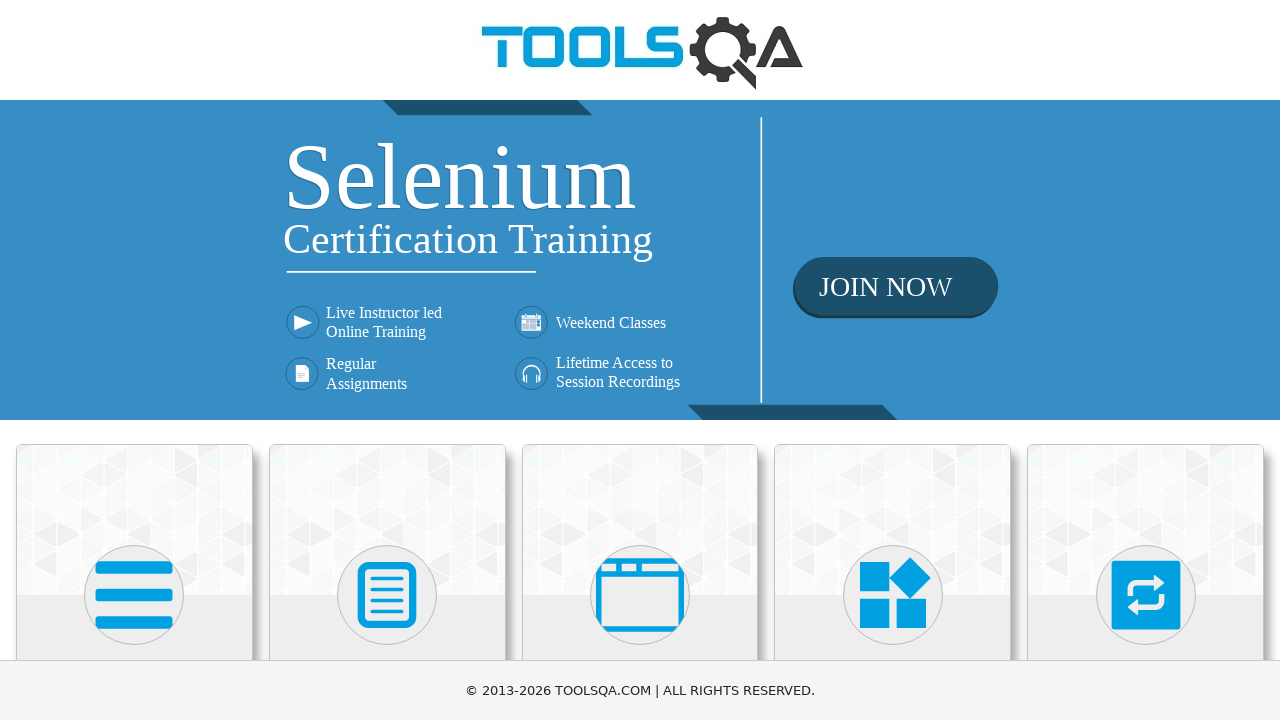

Clicked on Widgets section on the homepage at (893, 360) on text=Widgets
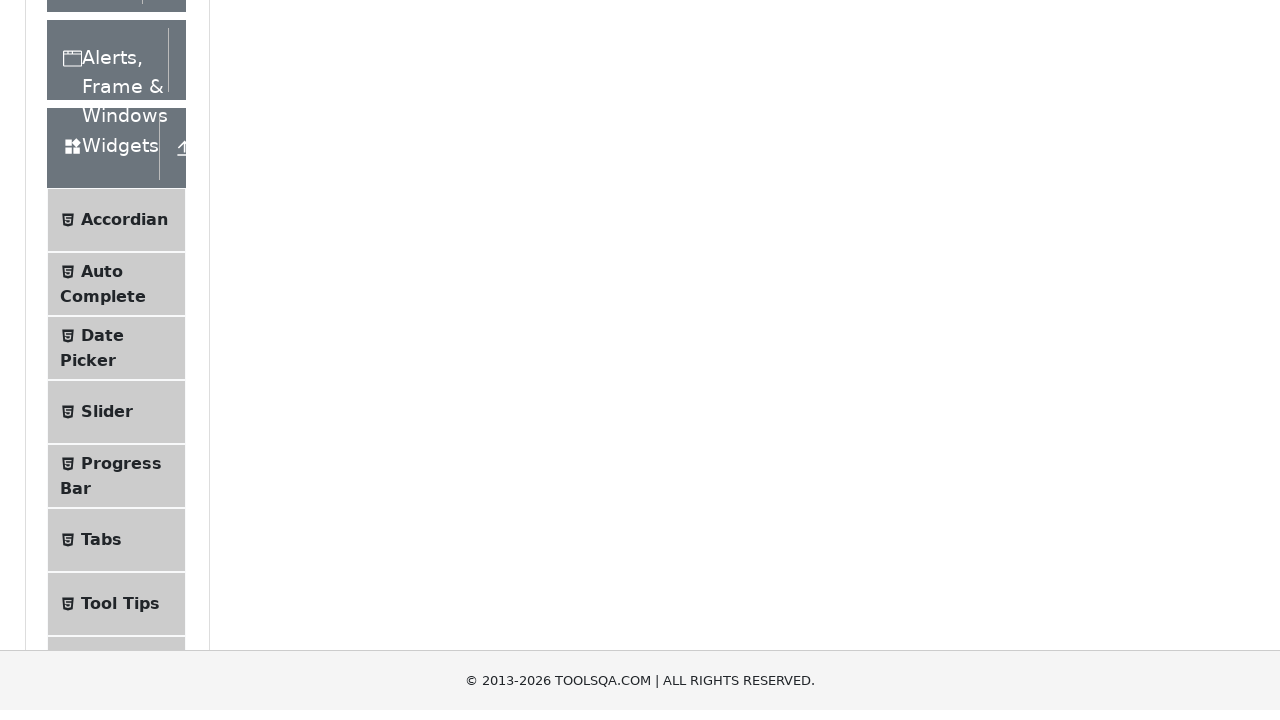

Clicked on Date Picker option in the Widgets menu at (102, 640) on text=Date Picker
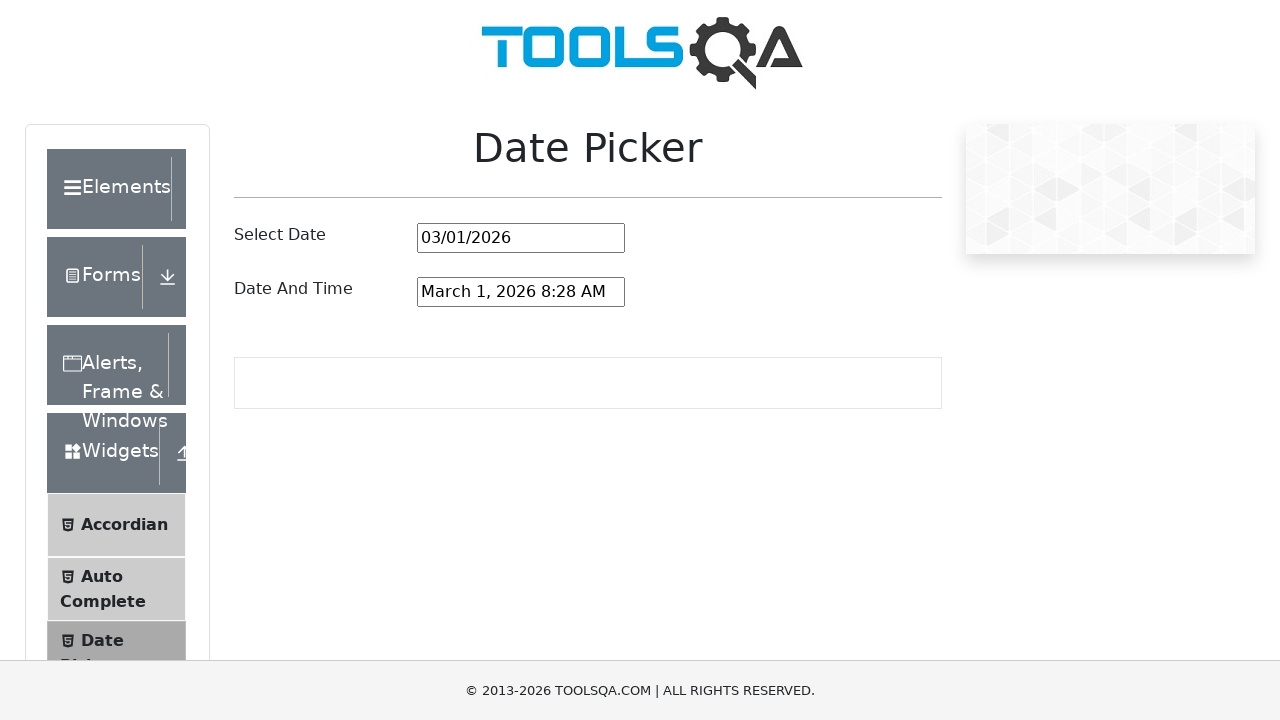

Date picker page loaded successfully
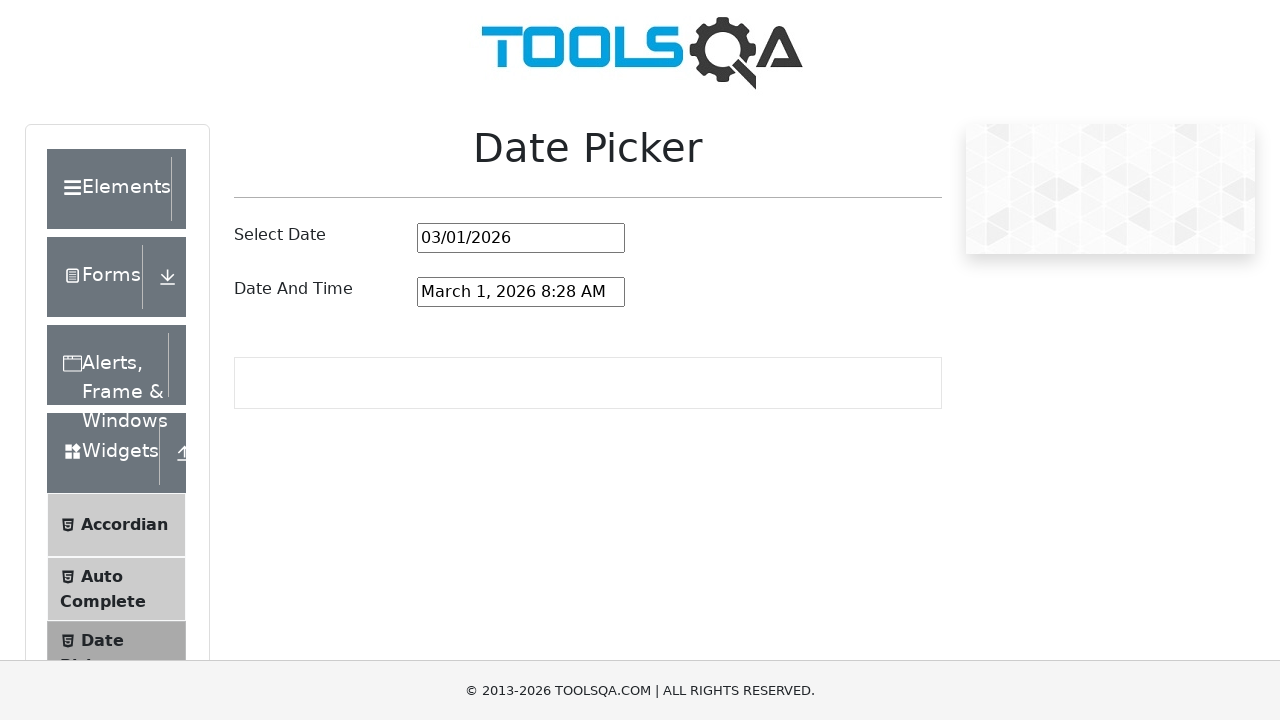

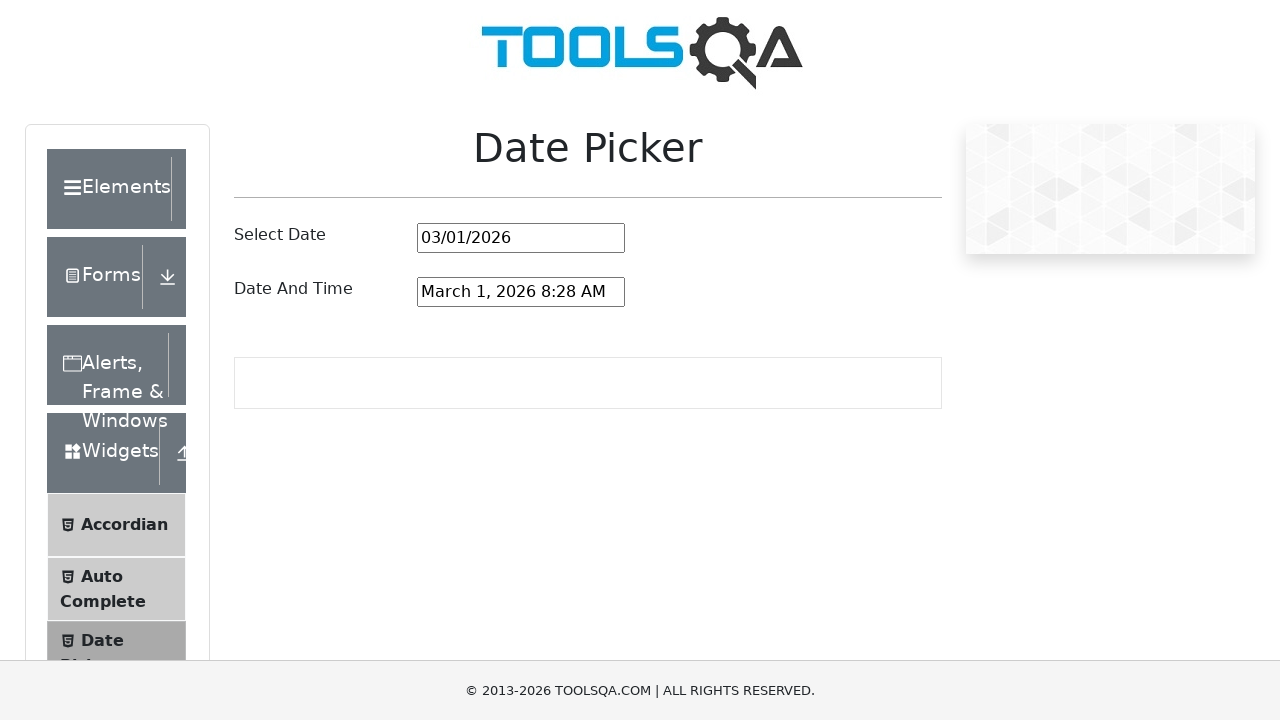